Tests keyboard key press functionality by sending a tab key using keyboard actions and verifying the result text displays the correct key pressed.

Starting URL: http://the-internet.herokuapp.com/key_presses

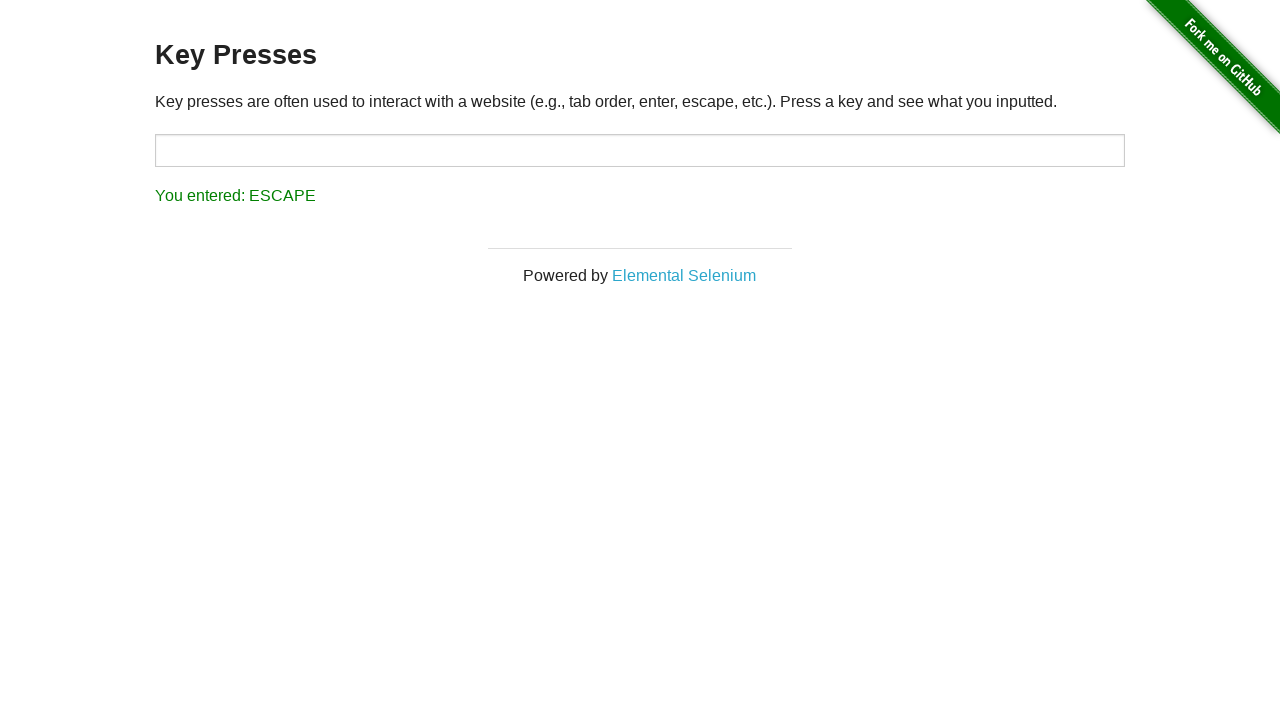

Pressed Tab key on the keyboard
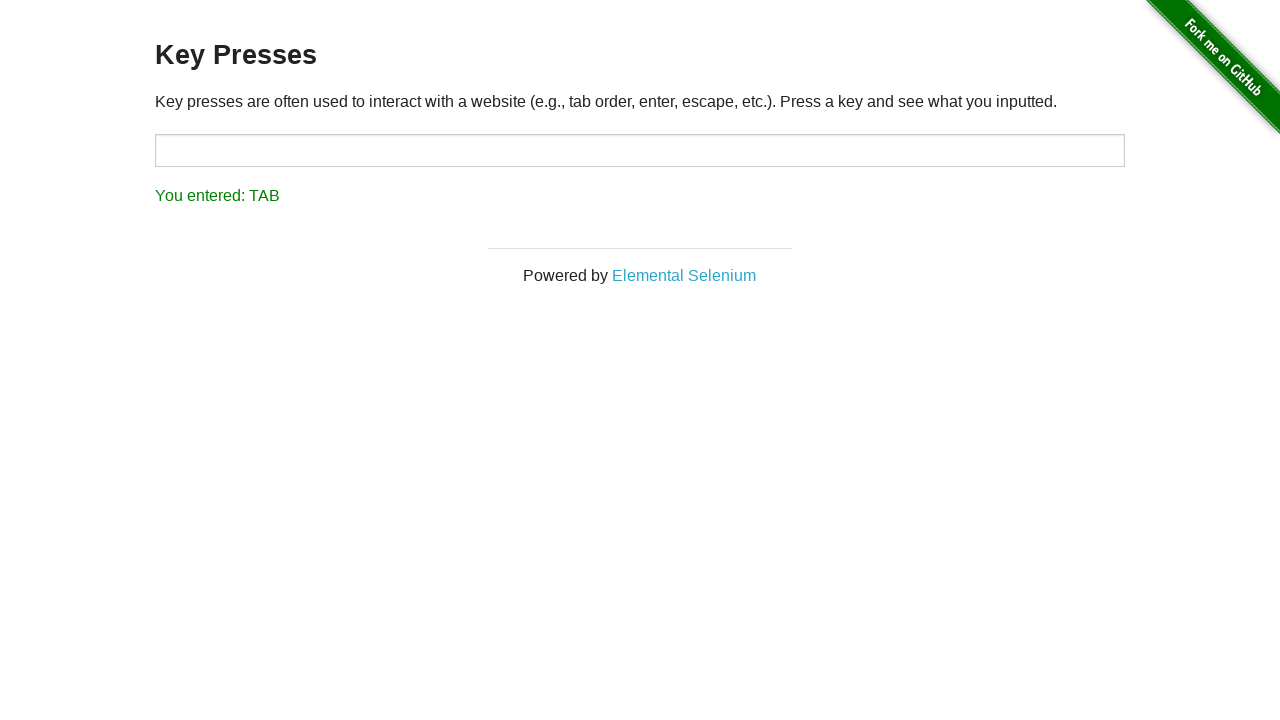

Result element loaded and became visible
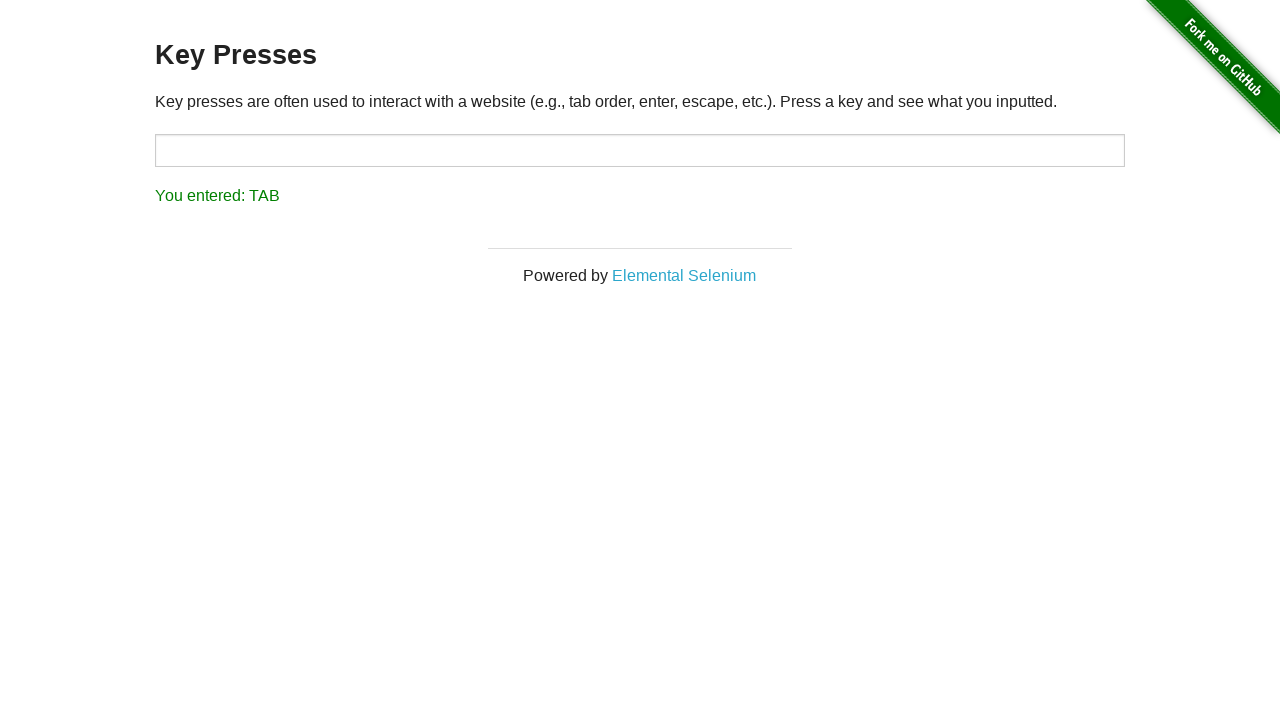

Retrieved result text content
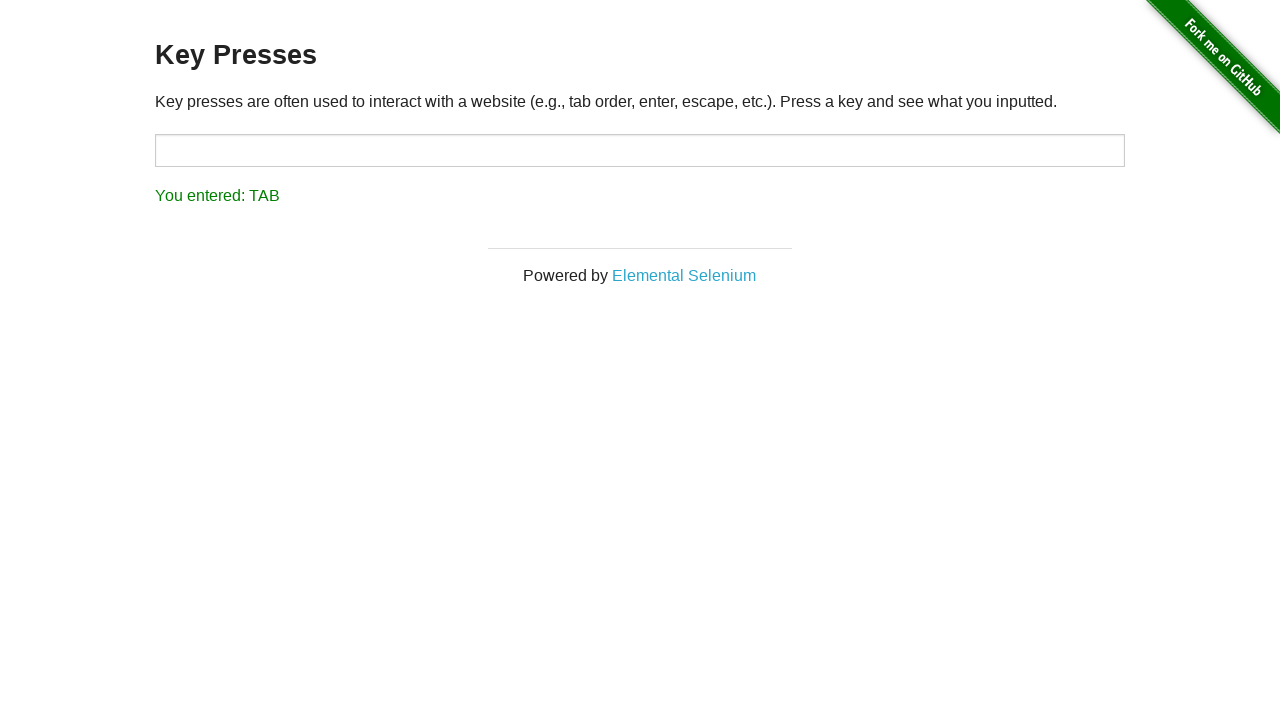

Verified result text displays 'You entered: TAB'
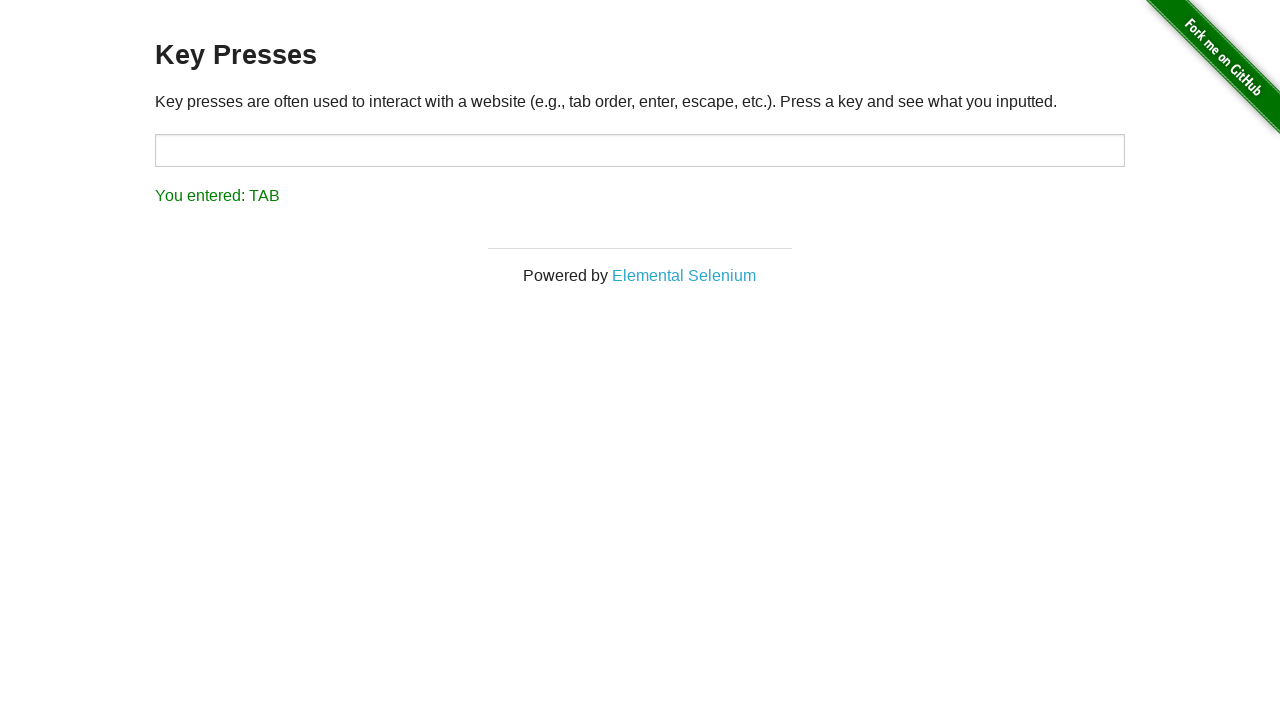

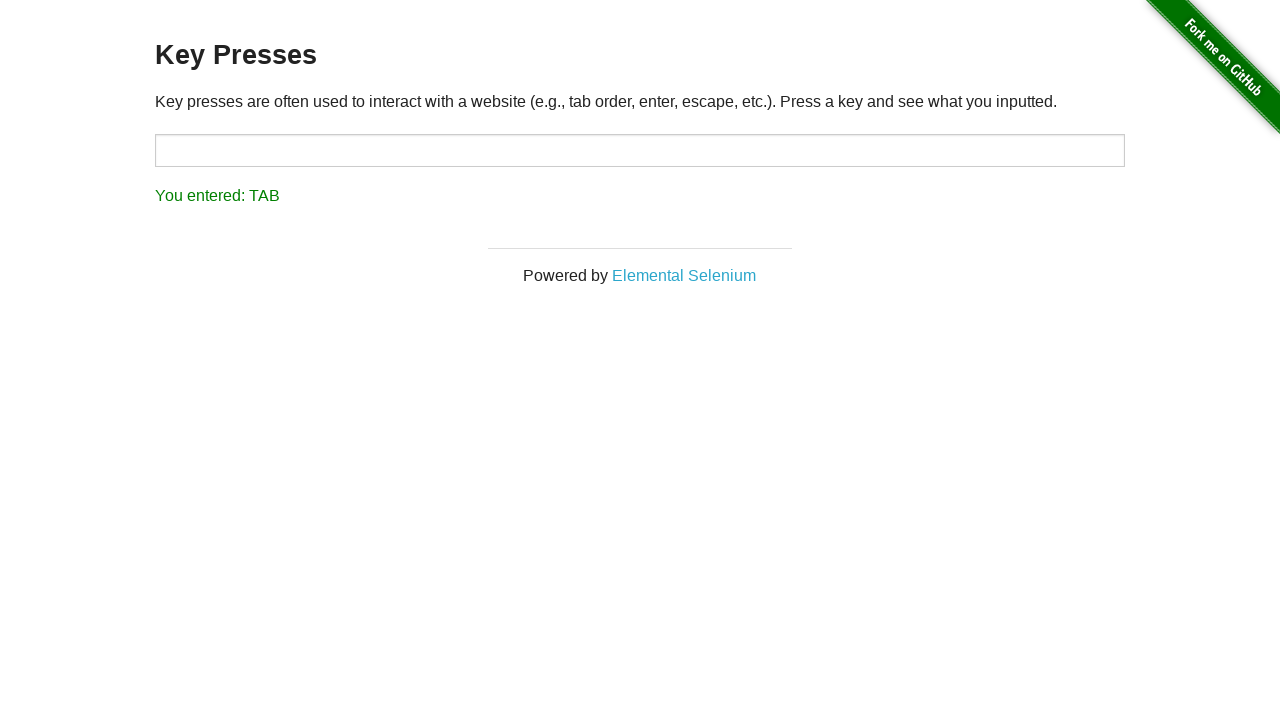